Tests window handling by opening a new tab/window and switching between windows

Starting URL: https://www.letskodeit.com/practice

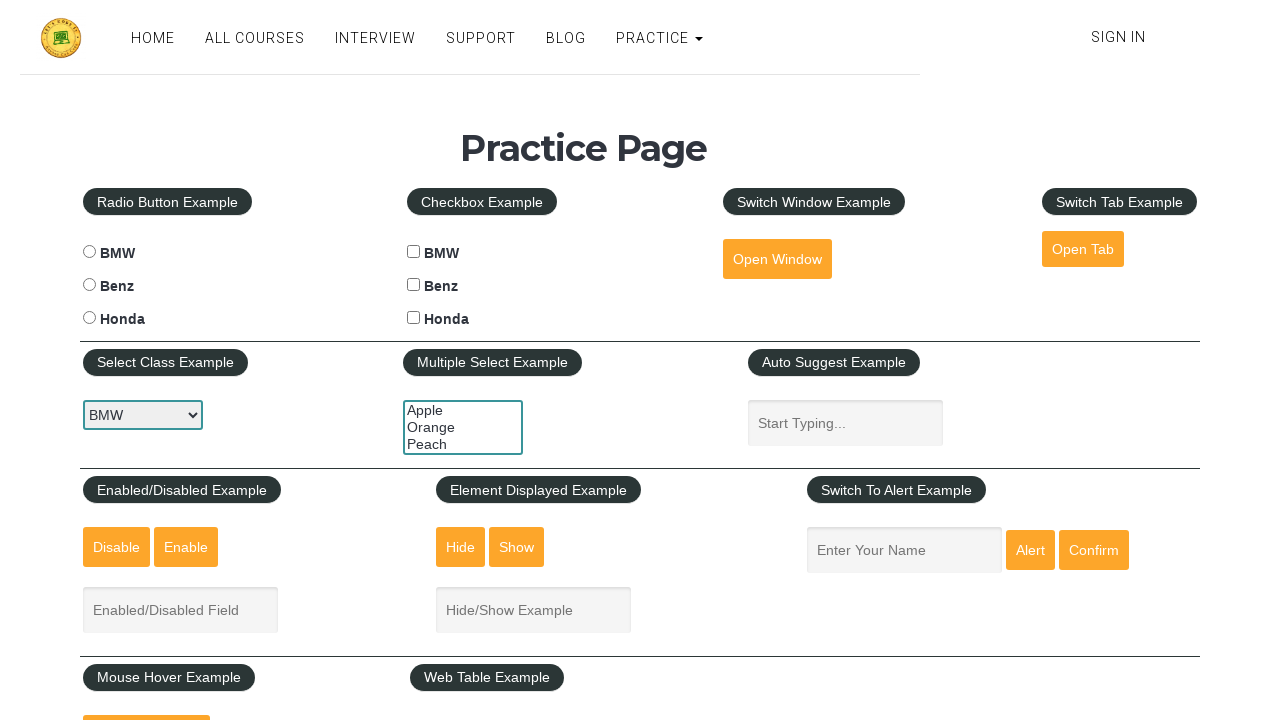

Clicked button to open new tab/window at (1083, 249) on #opentab
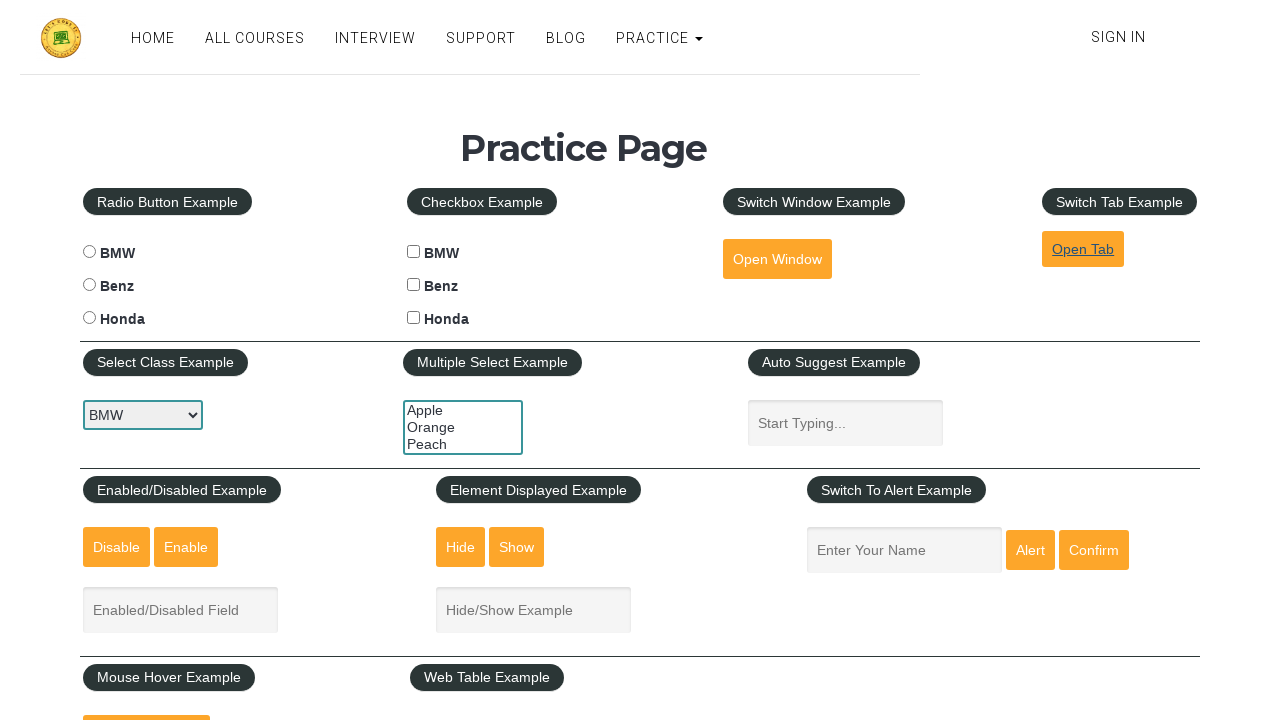

Retrieved all open pages/tabs from context
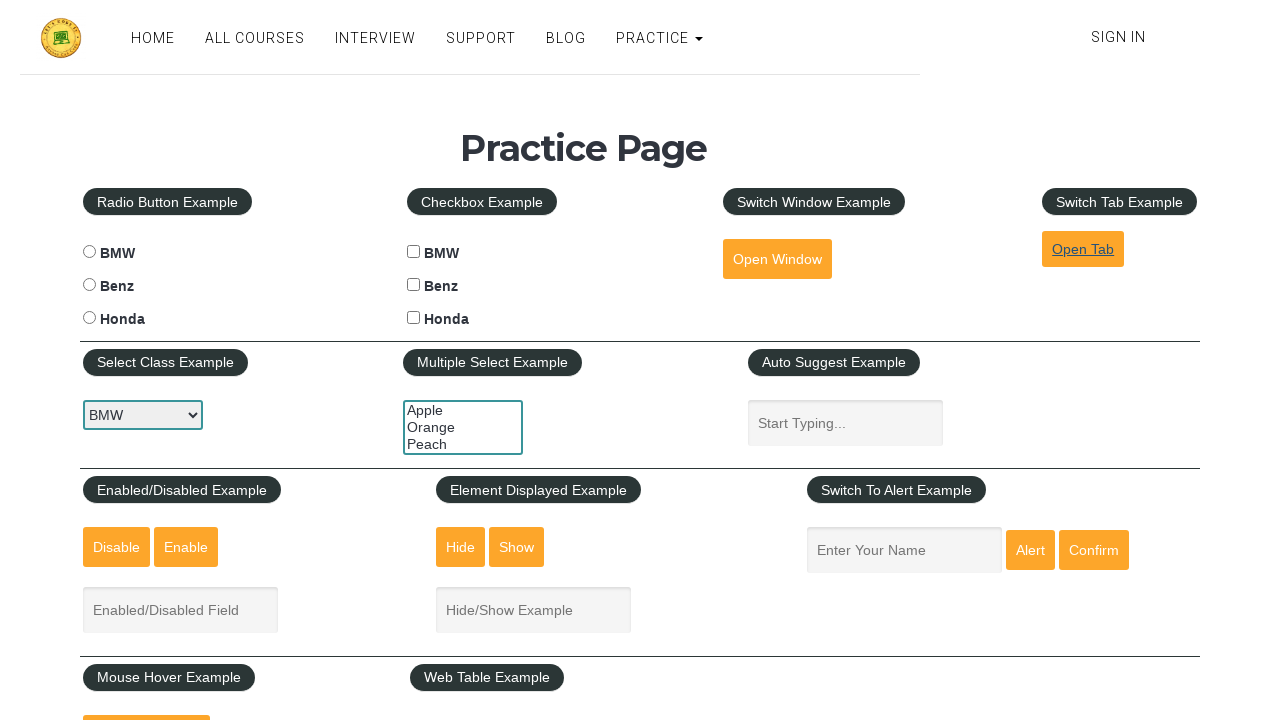

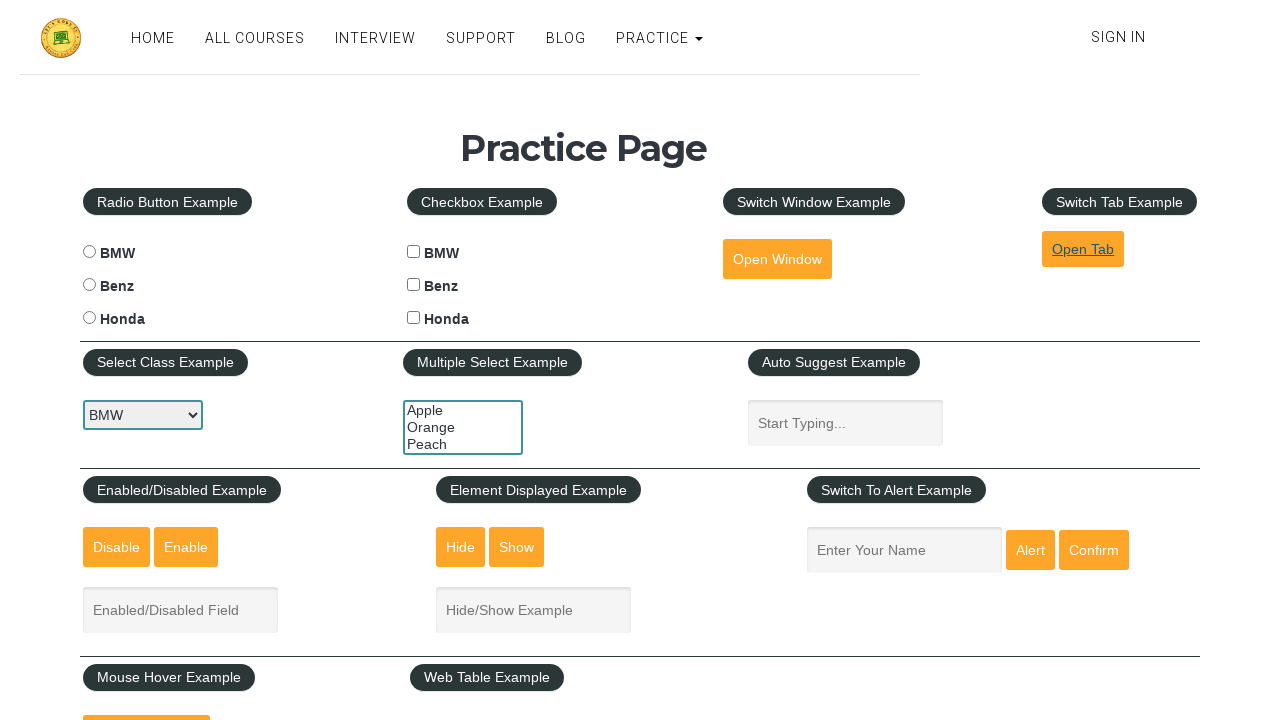